Tests various checkbox interactions on the LeafGround checkbox page including basic checkbox, language selection, tri-state checkbox, toggle switch, disabled checkbox verification, and multiple selection from a dropdown.

Starting URL: https://leafground.com/checkbox.xhtml

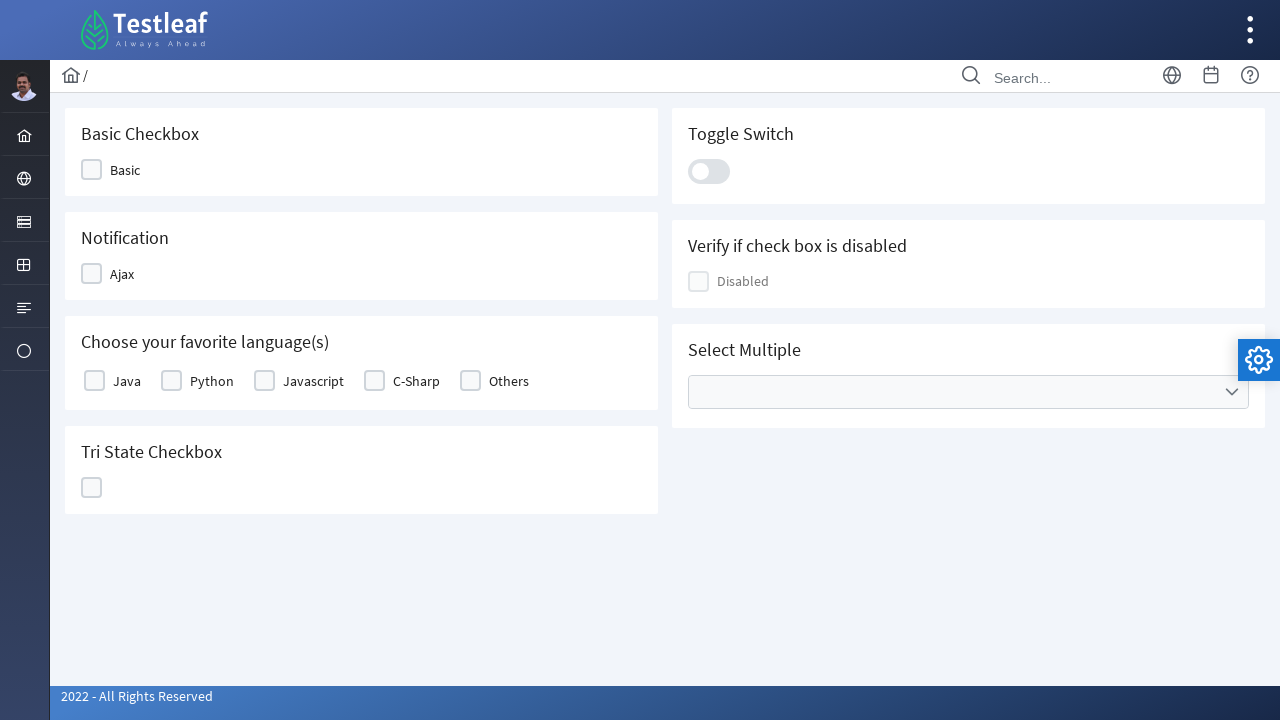

Clicked on the Basic Checkbox at (118, 170) on xpath=//span[text()='Basic']/parent::div
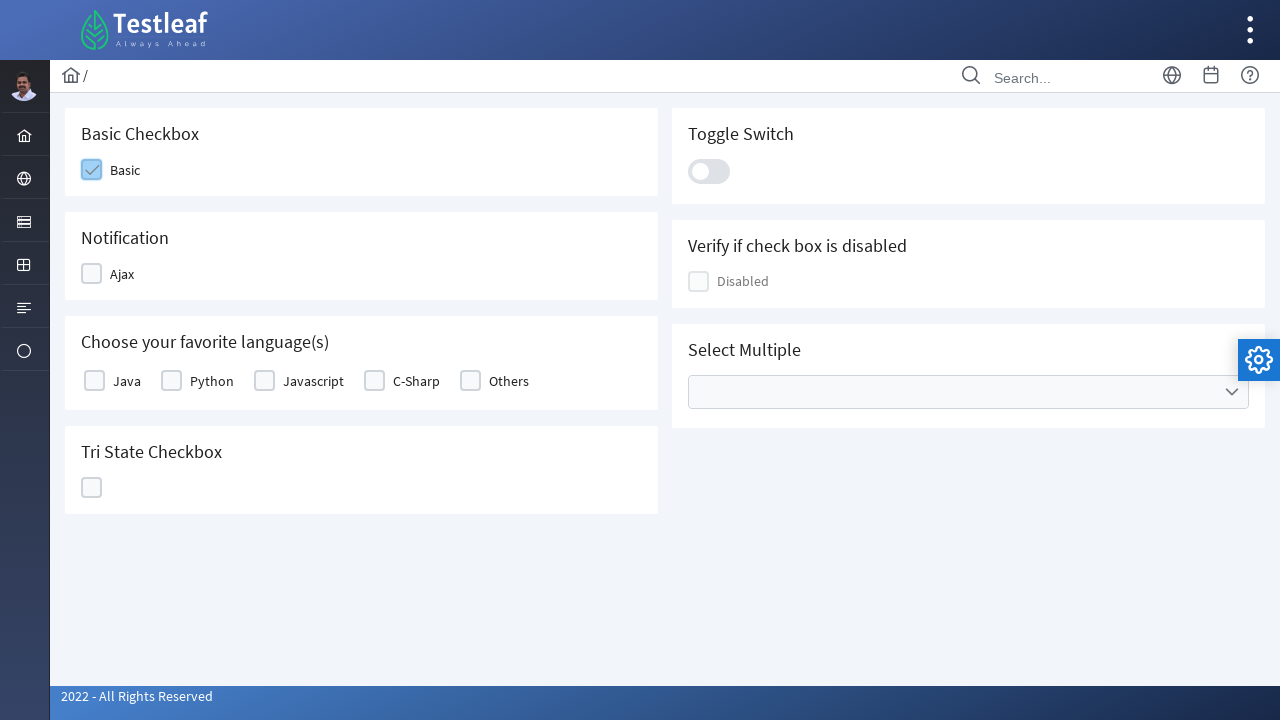

Selected Javascript as favorite language at (264, 381) on xpath=//label[text()='Javascript']/preceding-sibling::div
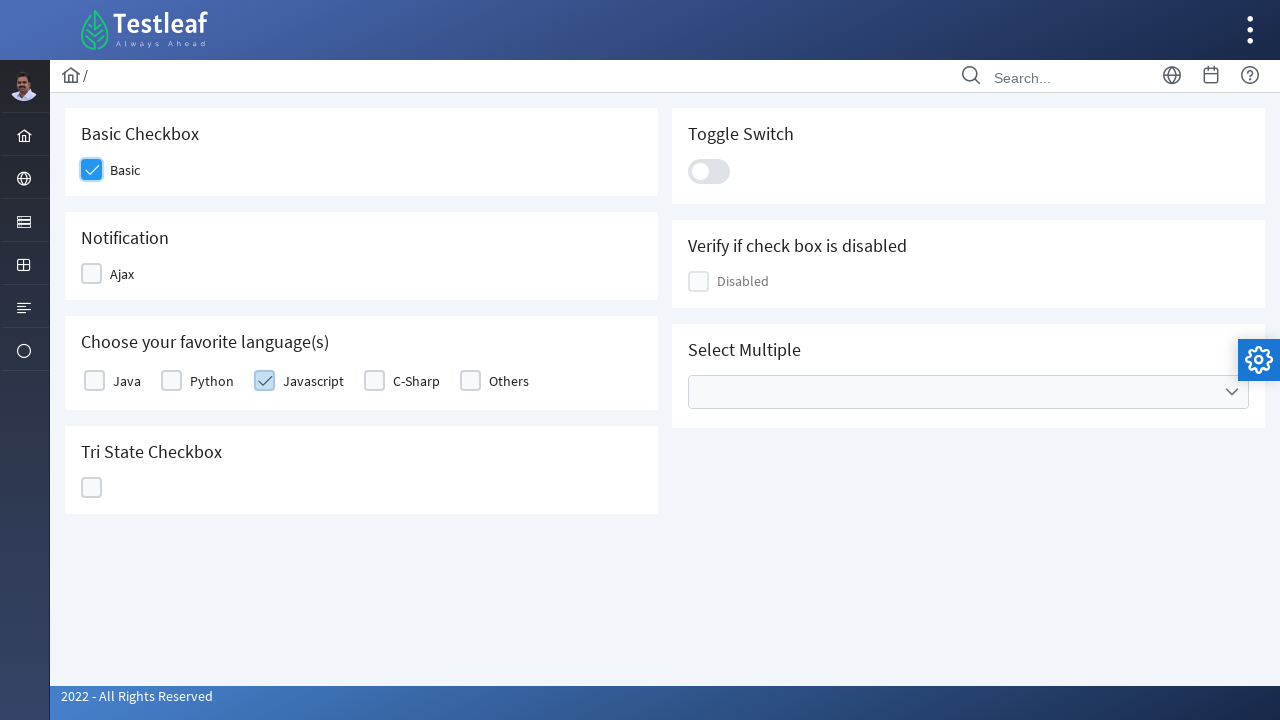

Clicked on the Tri-State Checkbox at (92, 488) on xpath=//h5[text()='Tri State Checkbox']/following-sibling::div//div[contains(@cl
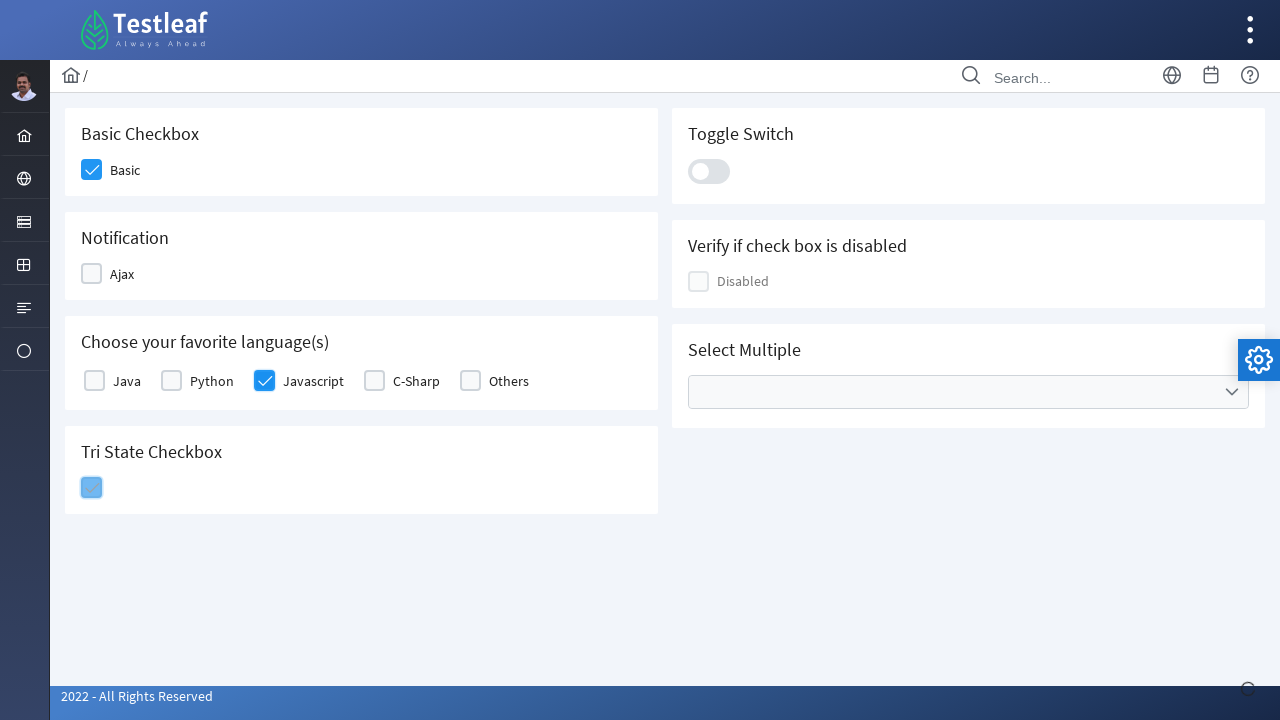

Retrieved tri-state checkbox state attribute
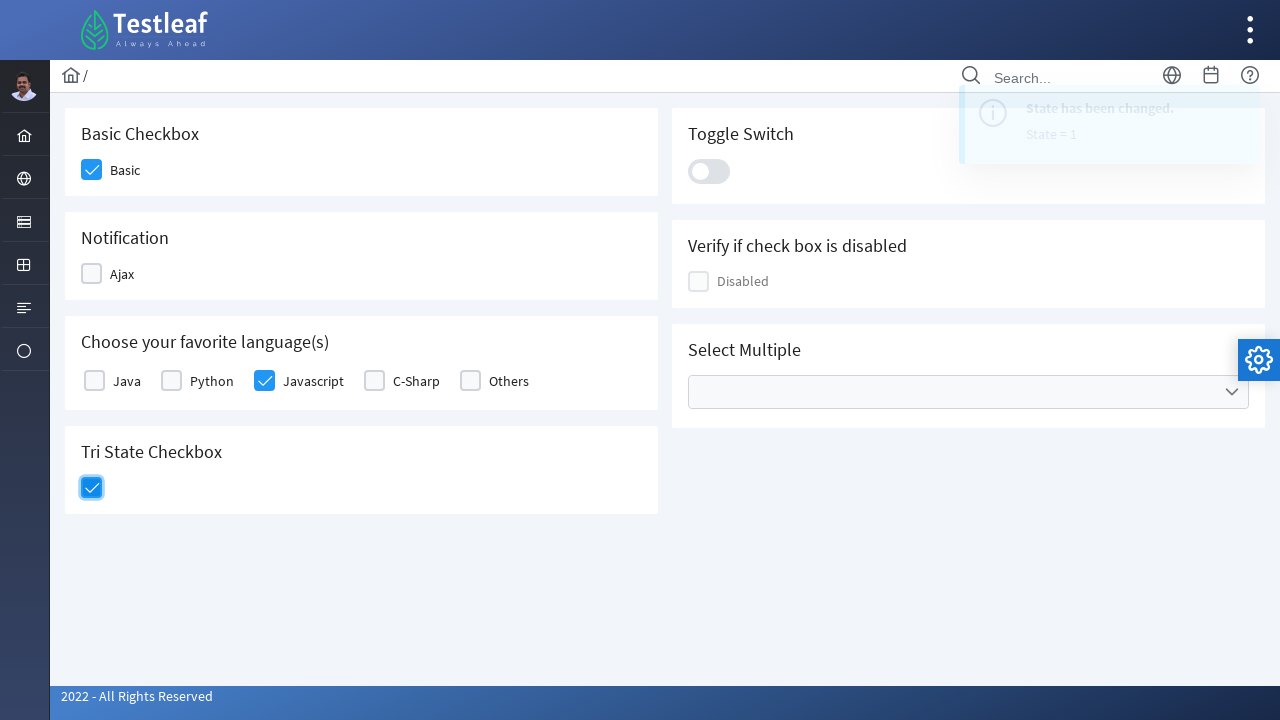

Verified tri-state checkbox is in a valid state
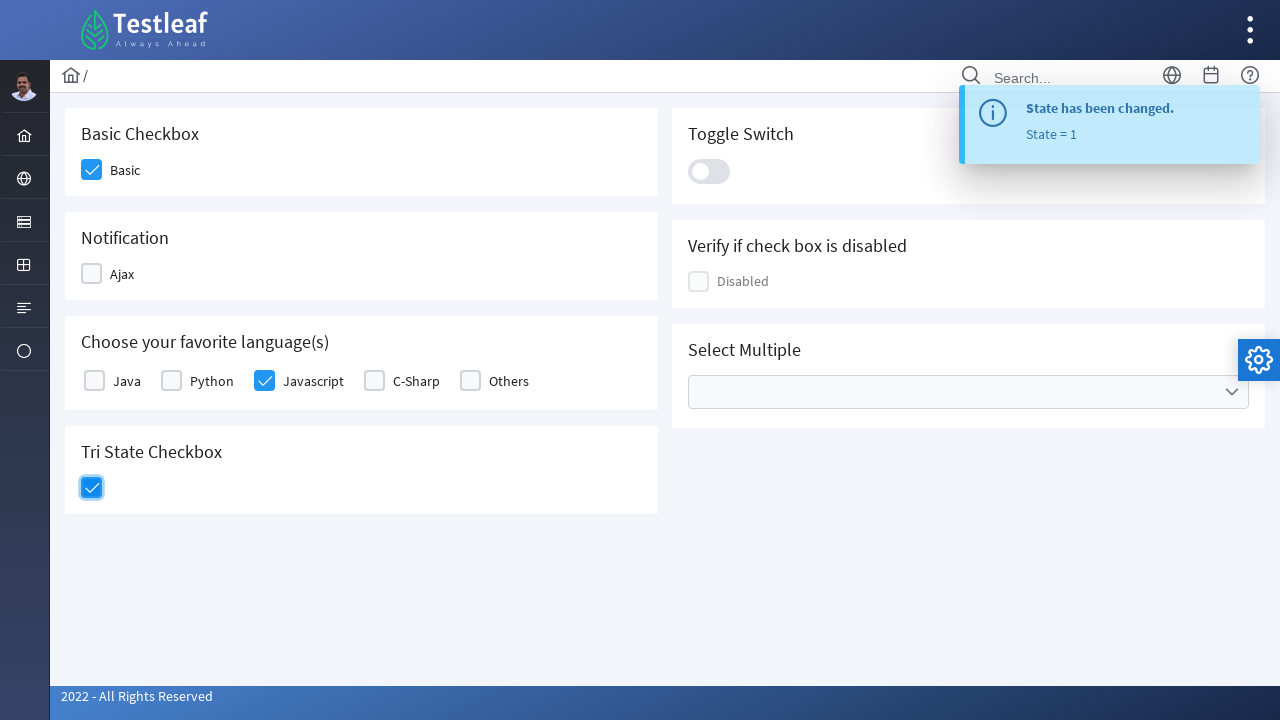

Clicked on the Toggle Switch at (709, 171) on xpath=//h5[text()='Toggle Switch']/following-sibling::div//div[@class='ui-toggle
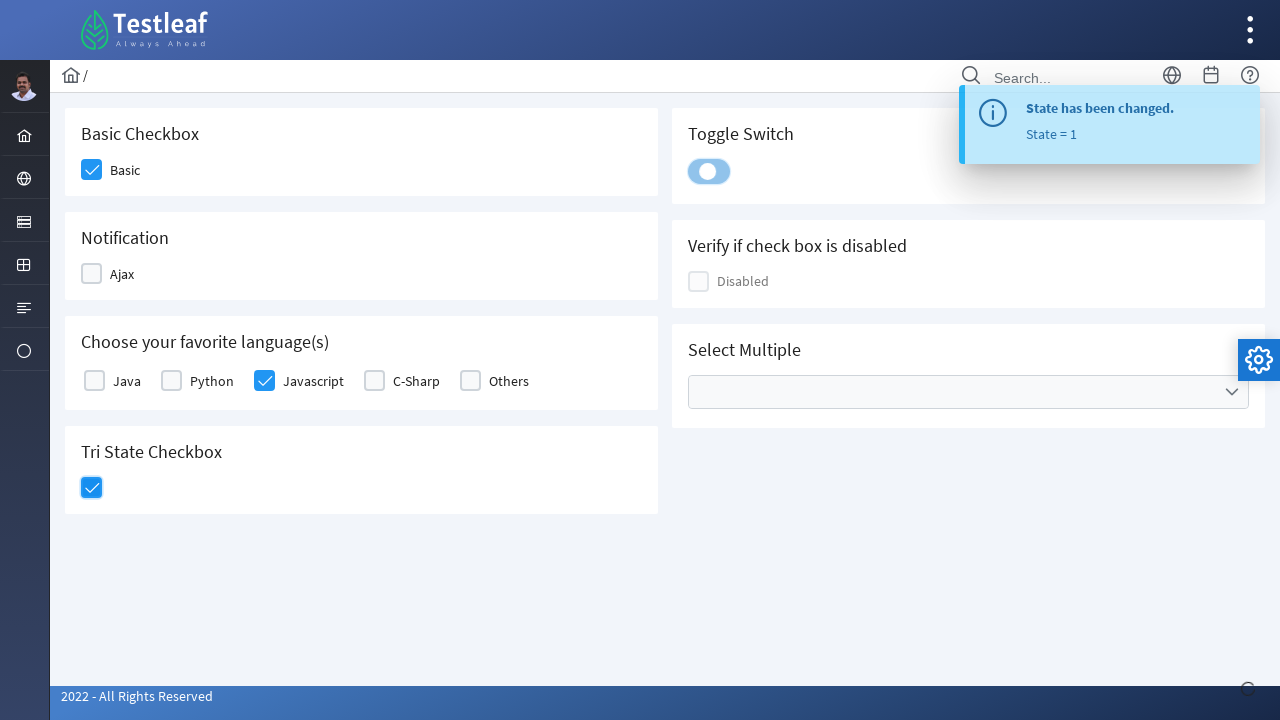

Waited for 'Checked' notification message to appear
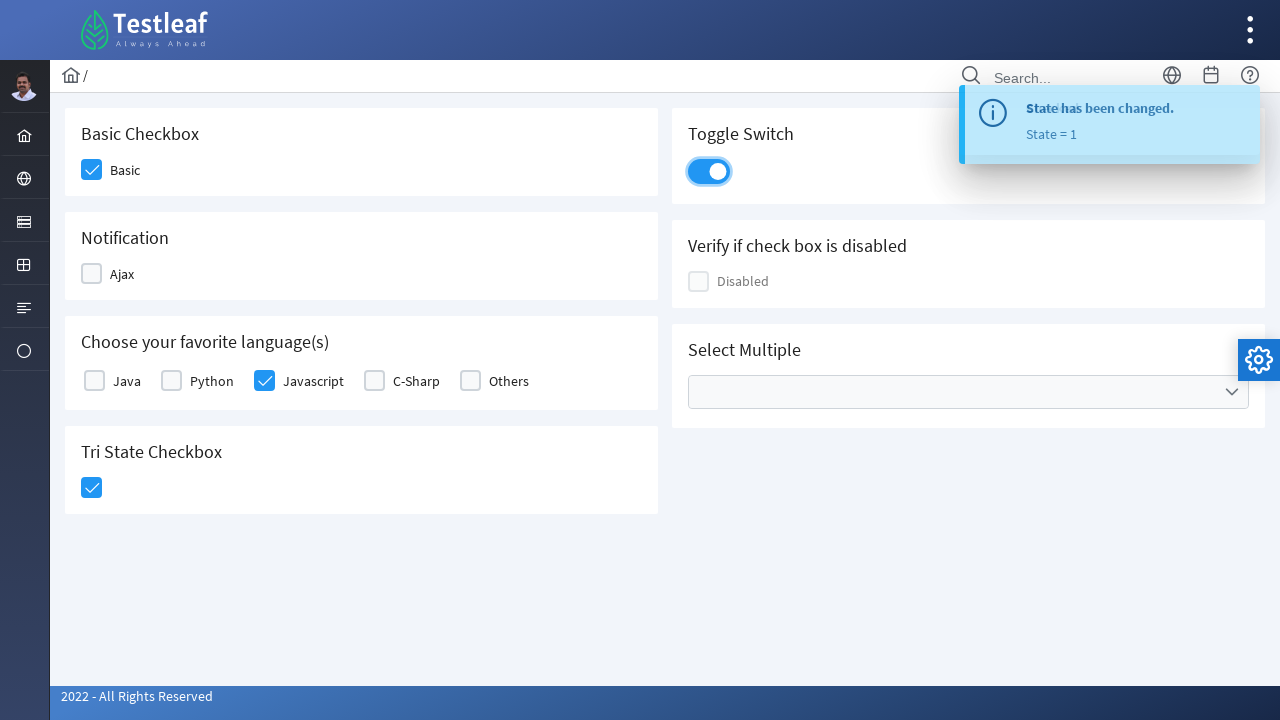

Located the disabled checkbox element
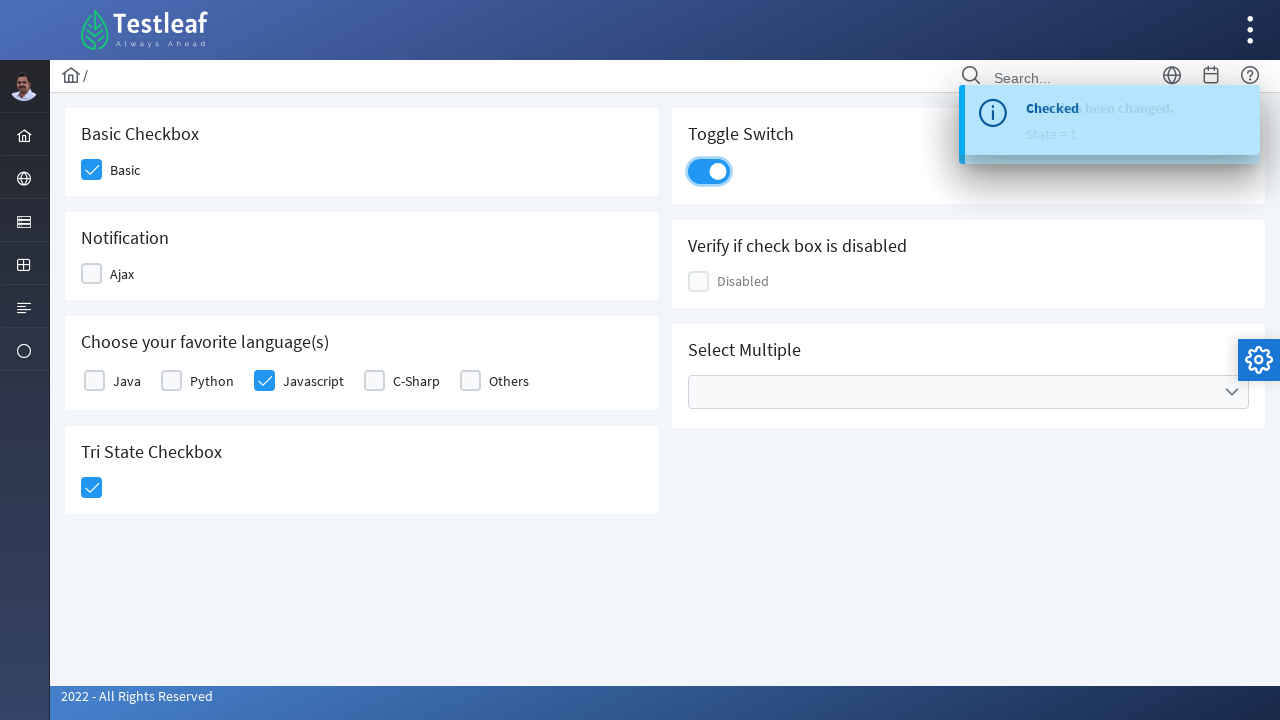

Verified that the checkbox is disabled
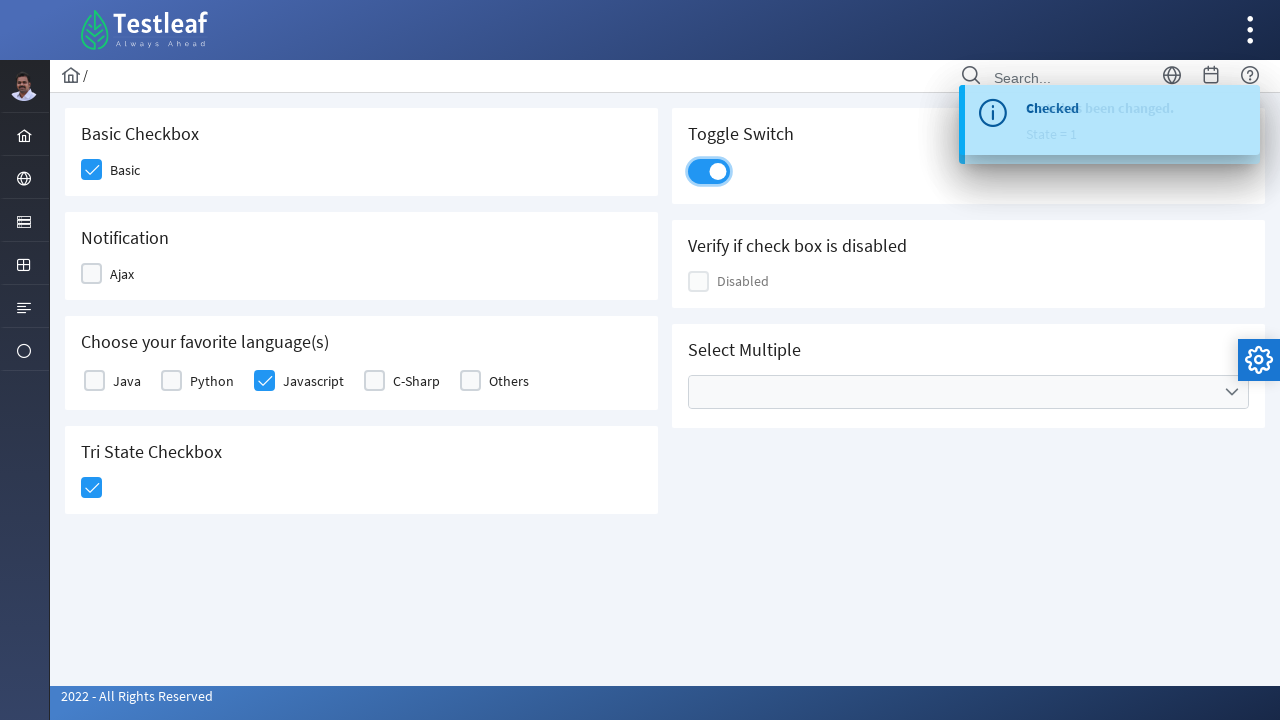

Clicked on the Cities dropdown menu at (968, 392) on xpath=//ul[@data-label='Cities']
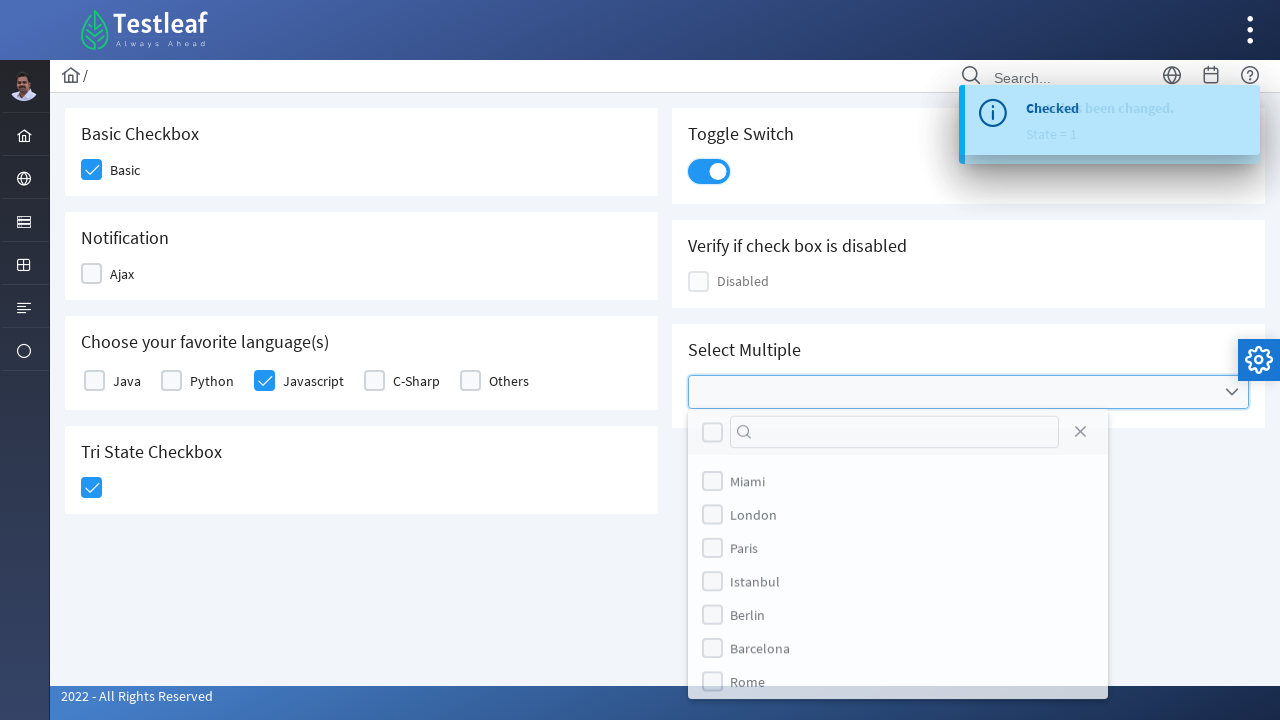

Retrieved all unchecked checkboxes from the dropdown
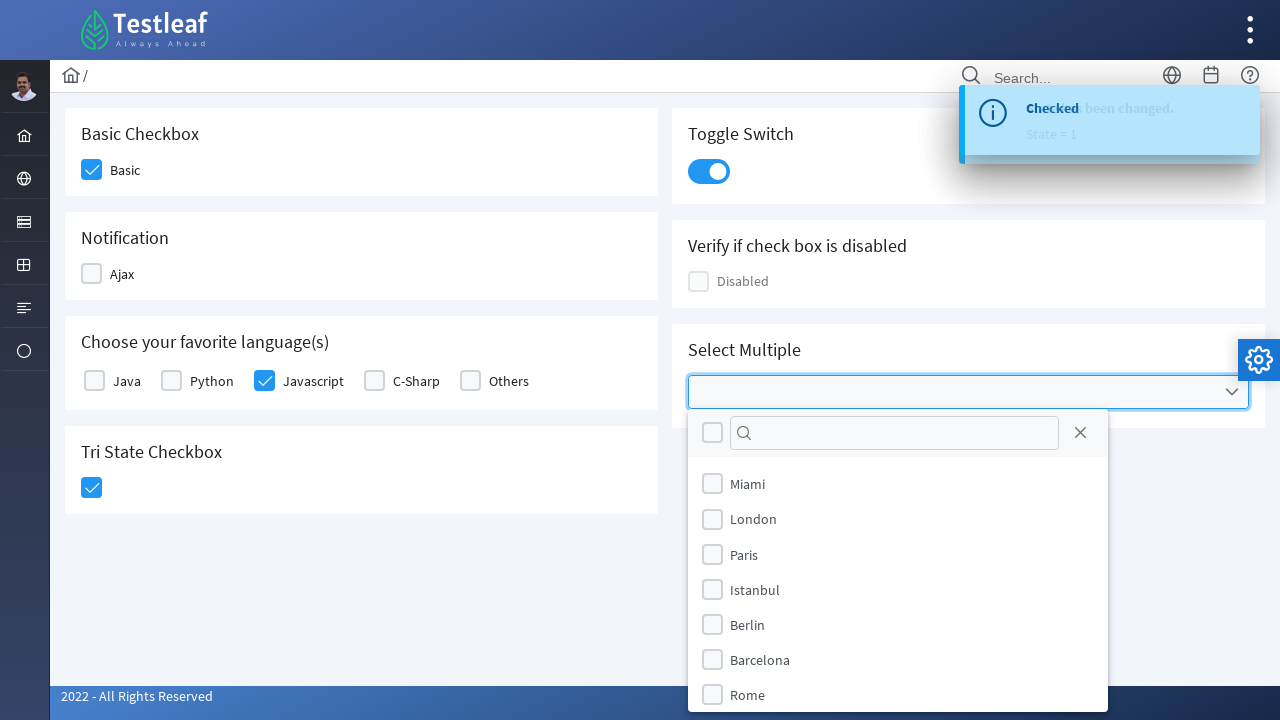

Selected checkbox 1 from the dropdown at (712, 484) on xpath=//li[contains(@class, 'ui-selectcheckboxmenu-unchecked')]/div/div[contains
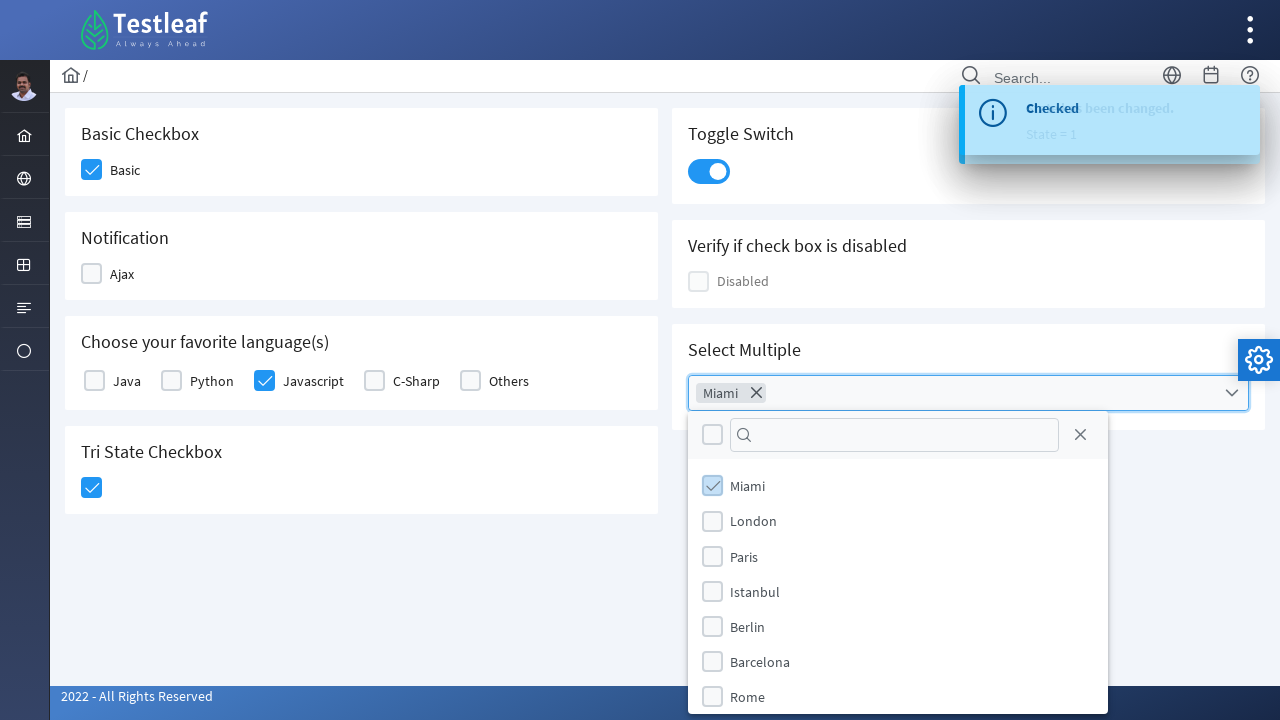

Selected checkbox 2 from the dropdown at (712, 556) on xpath=//li[contains(@class, 'ui-selectcheckboxmenu-unchecked')]/div/div[contains
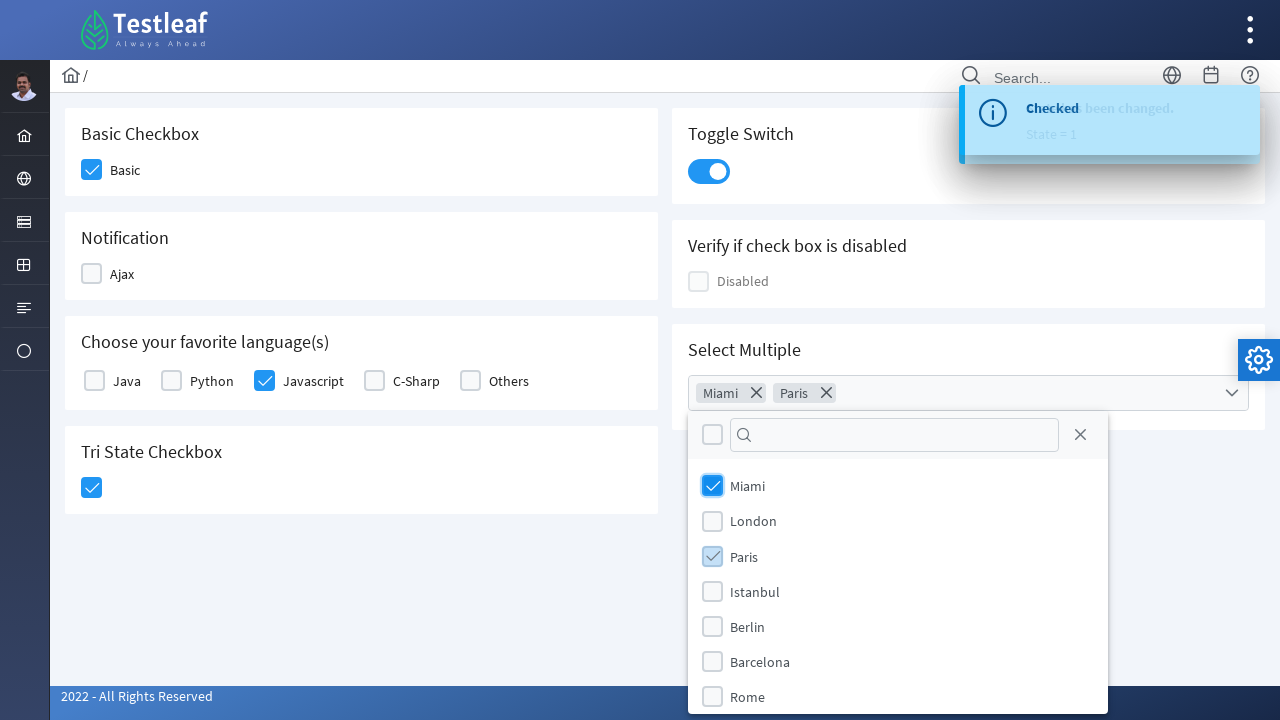

Waited 2 seconds for UI to update
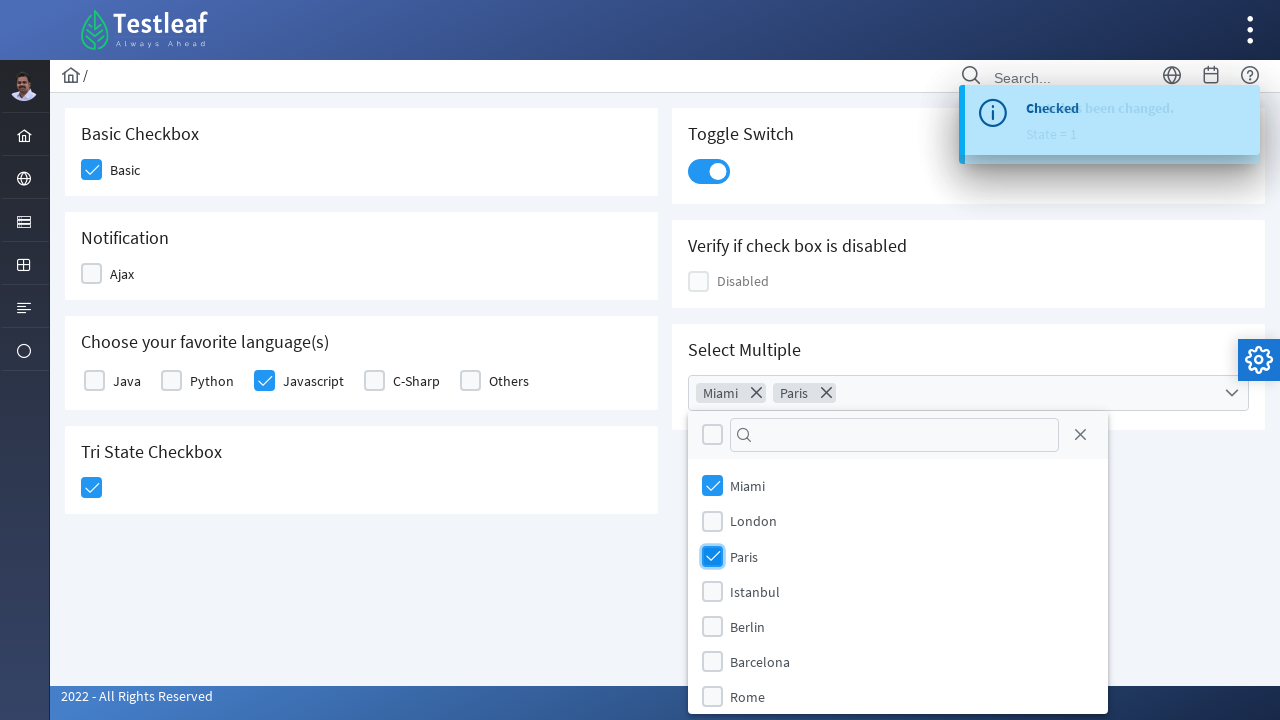

Located all selected city tokens
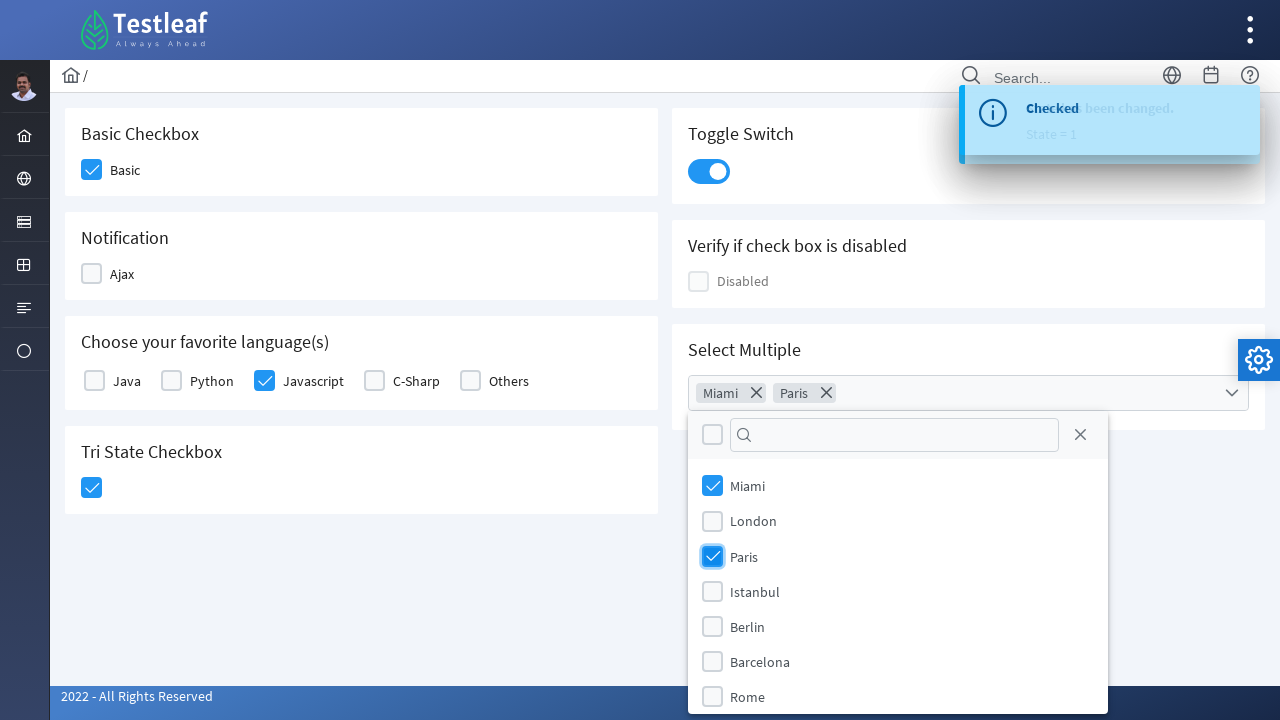

Verified that 2 cities were selected
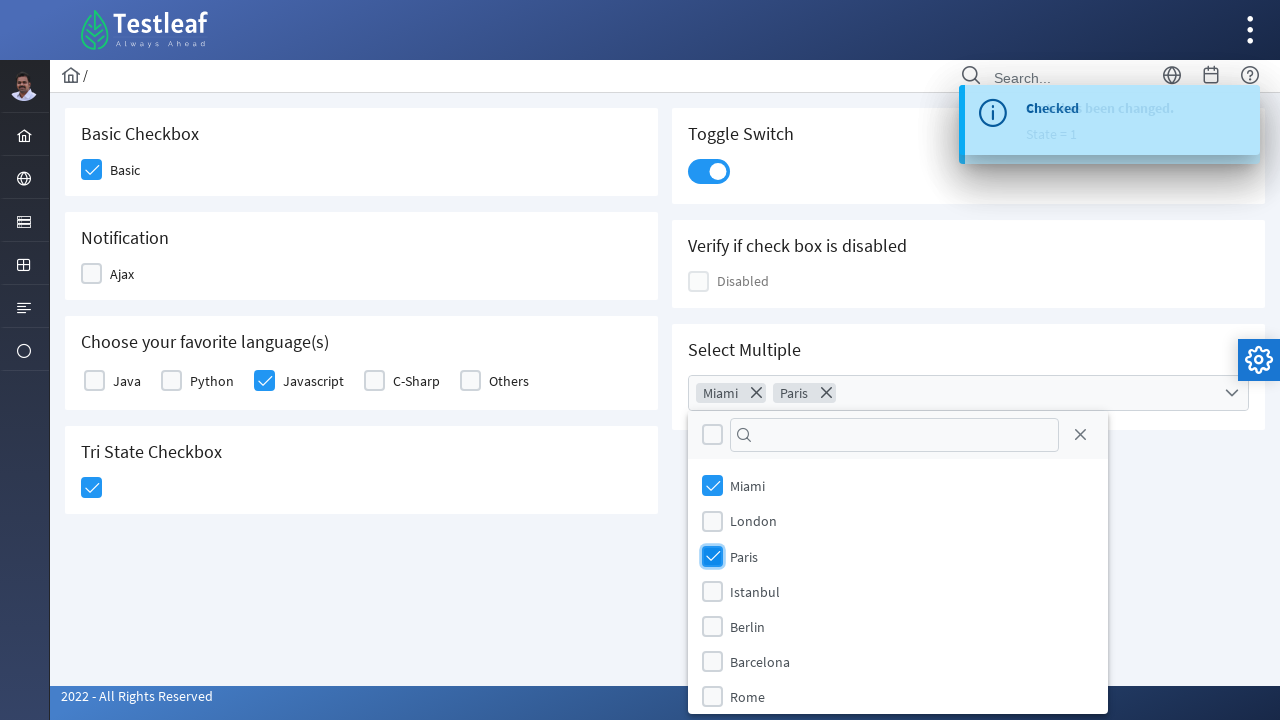

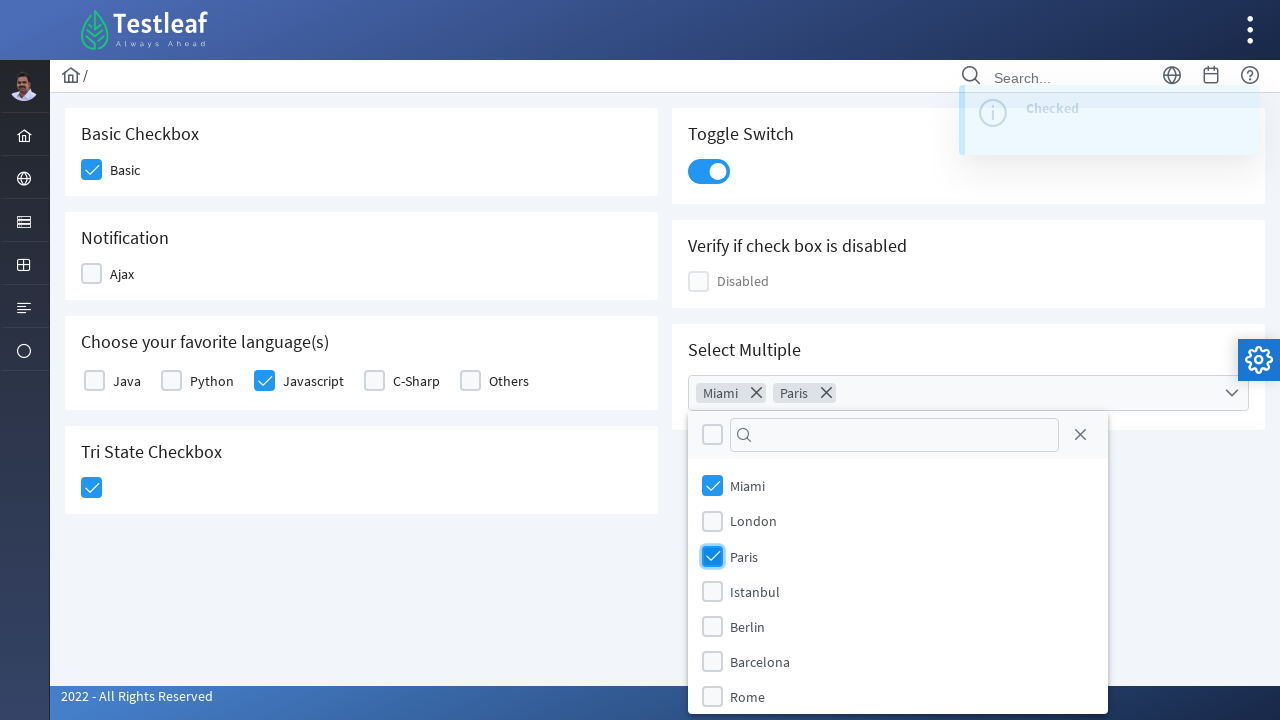